Tests various form fields including text input, text area, and dropdown selection, then navigates to index page and back

Starting URL: https://www.selenium.dev/selenium/web/web-form.html

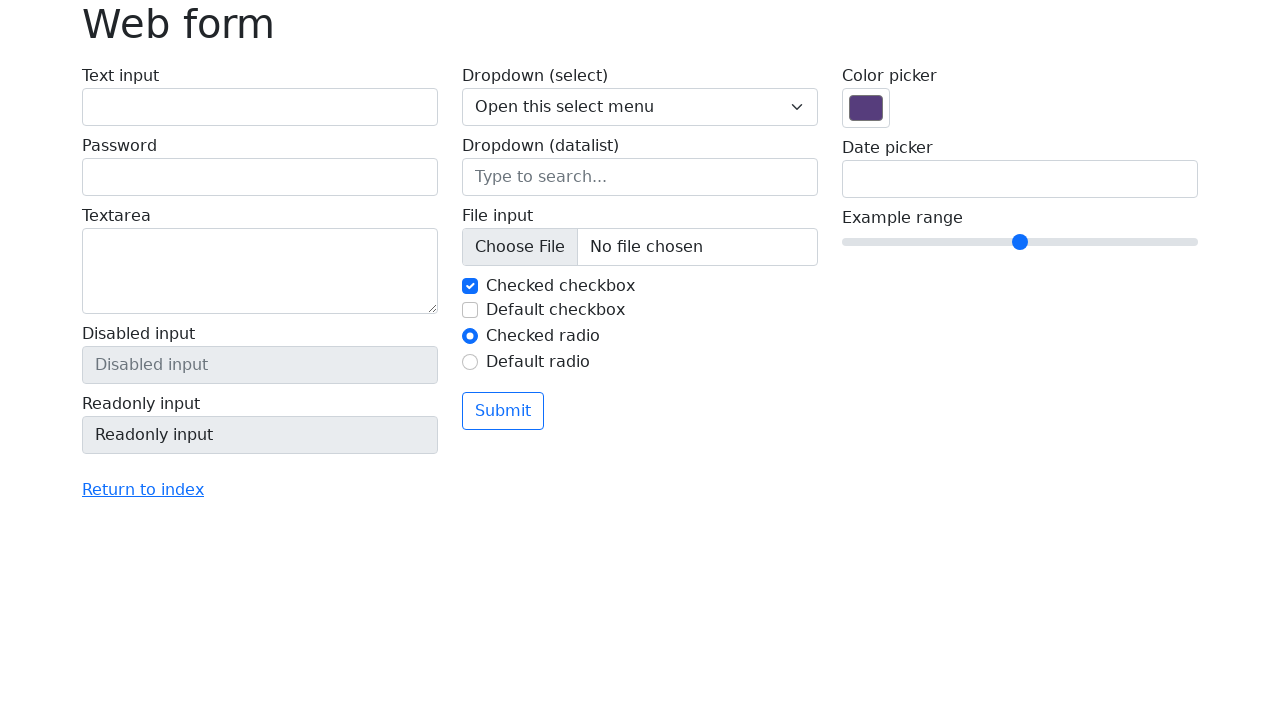

Filled text input field with 'test' on #my-text-id
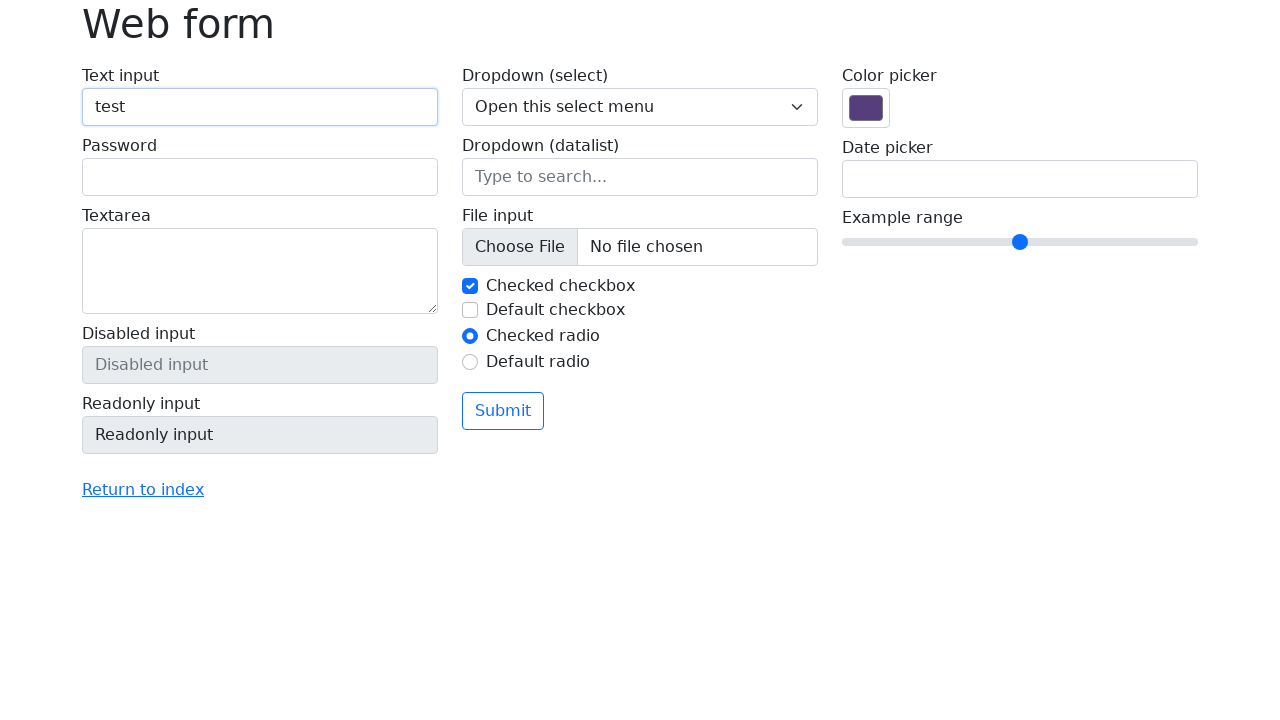

Filled password input field with '12345678' on input[name='my-password']
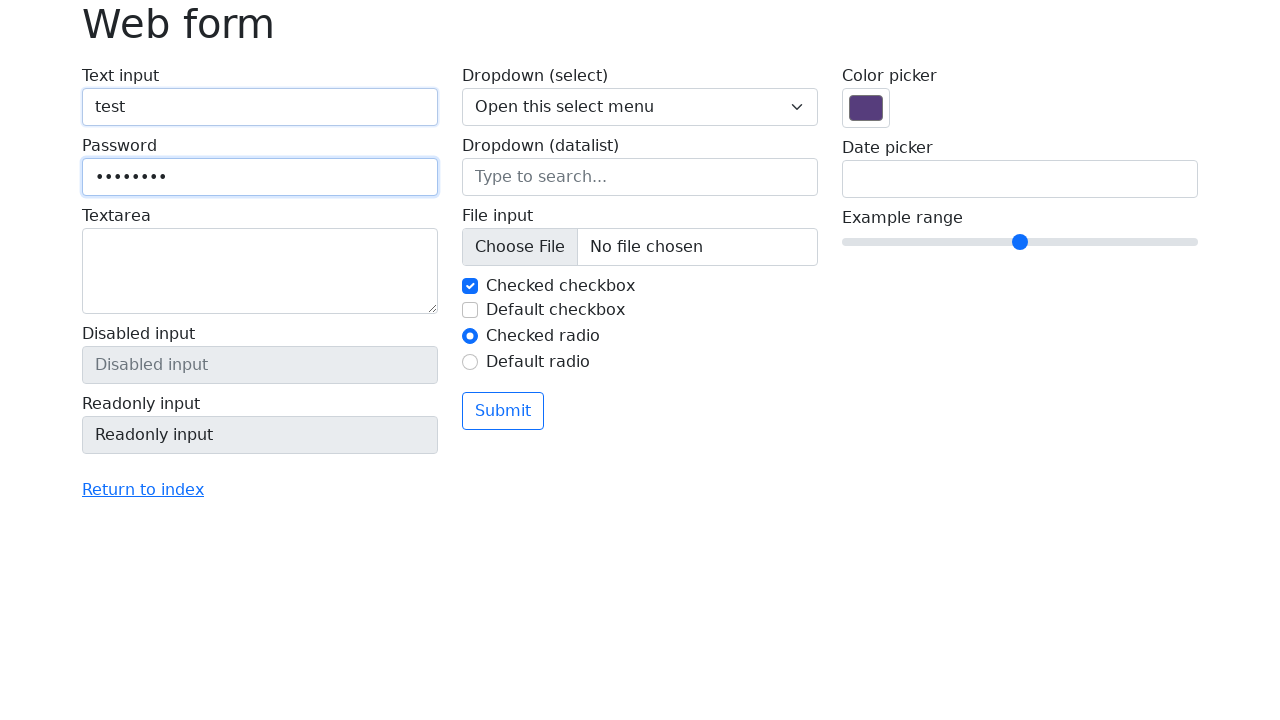

Filled text area with 'This is a test text for text area' on textarea[name='my-textarea']
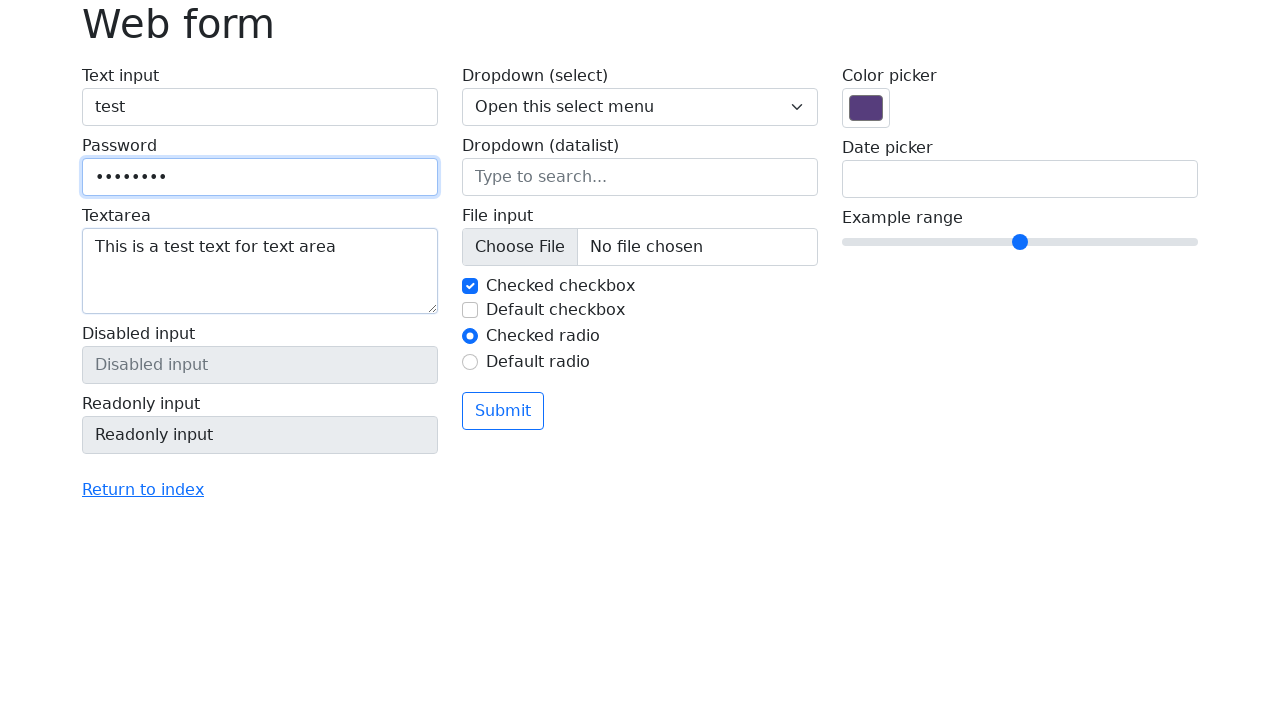

Clicked 'Return to index' link at (143, 490) on a:has-text('Return to index')
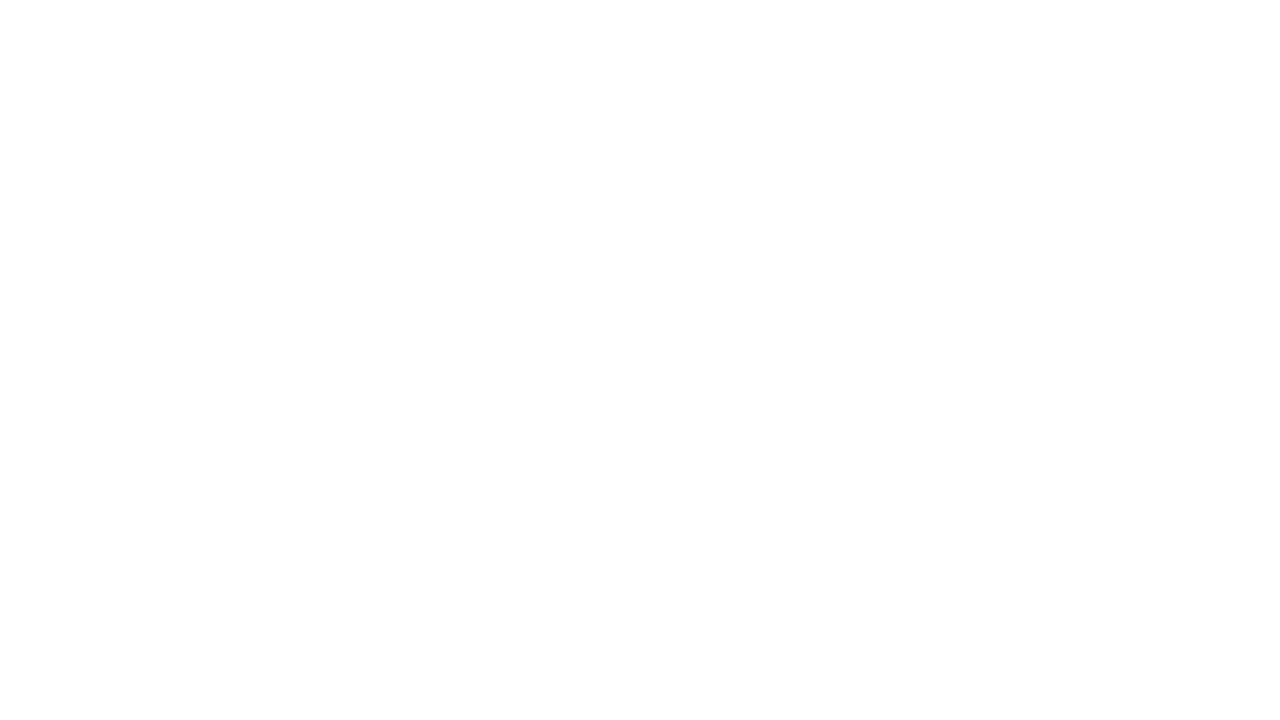

Navigated to index page
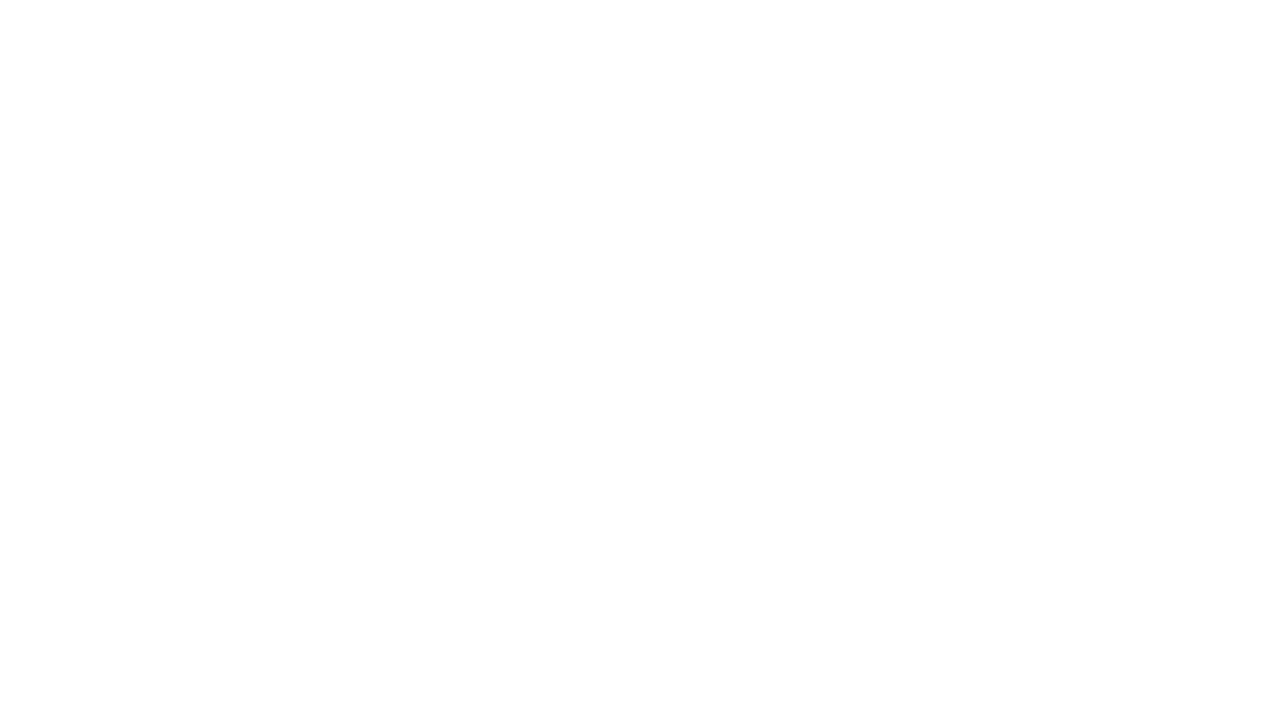

Navigated back to web form page
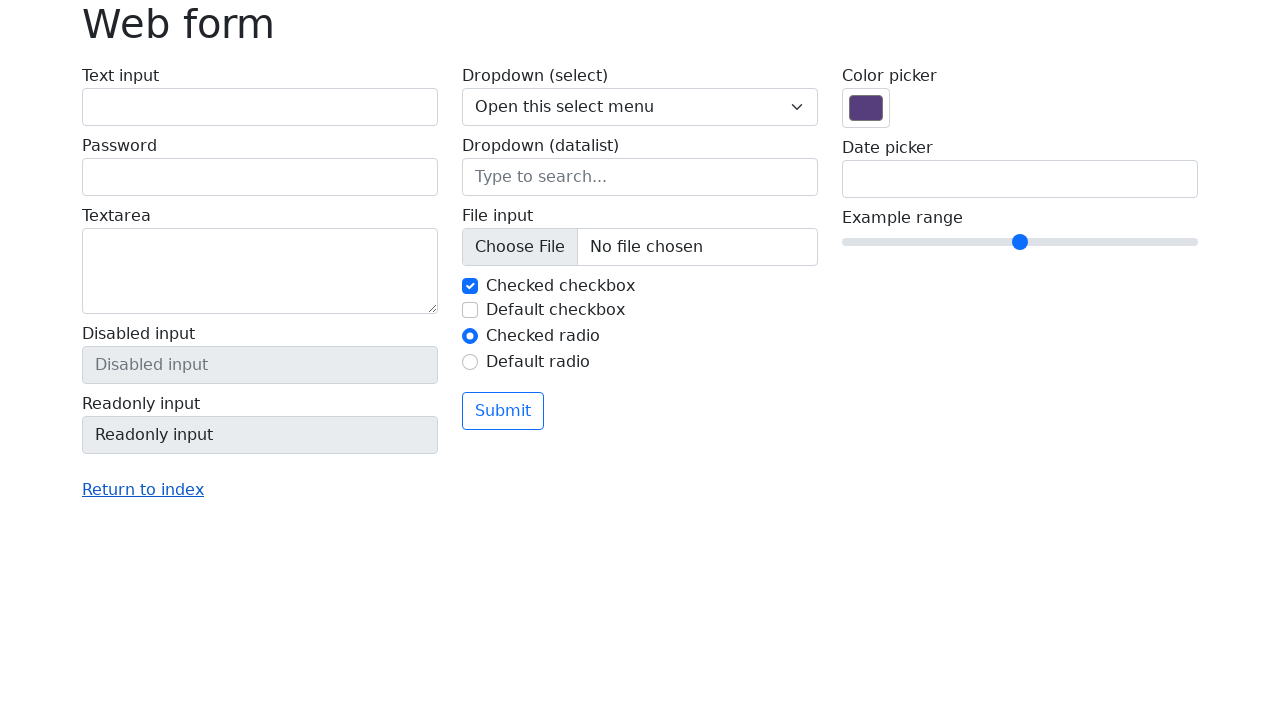

Selected option '1' from dropdown on select[name='my-select']
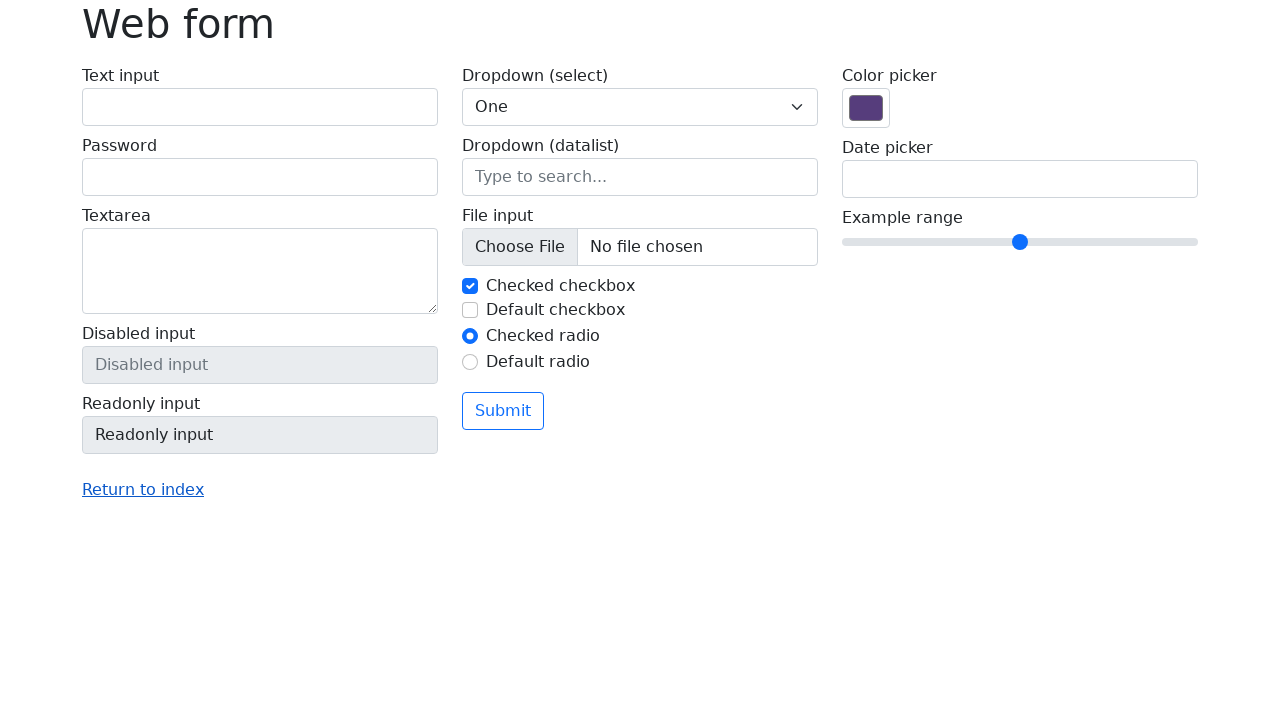

Selected option '2' from dropdown on select[name='my-select']
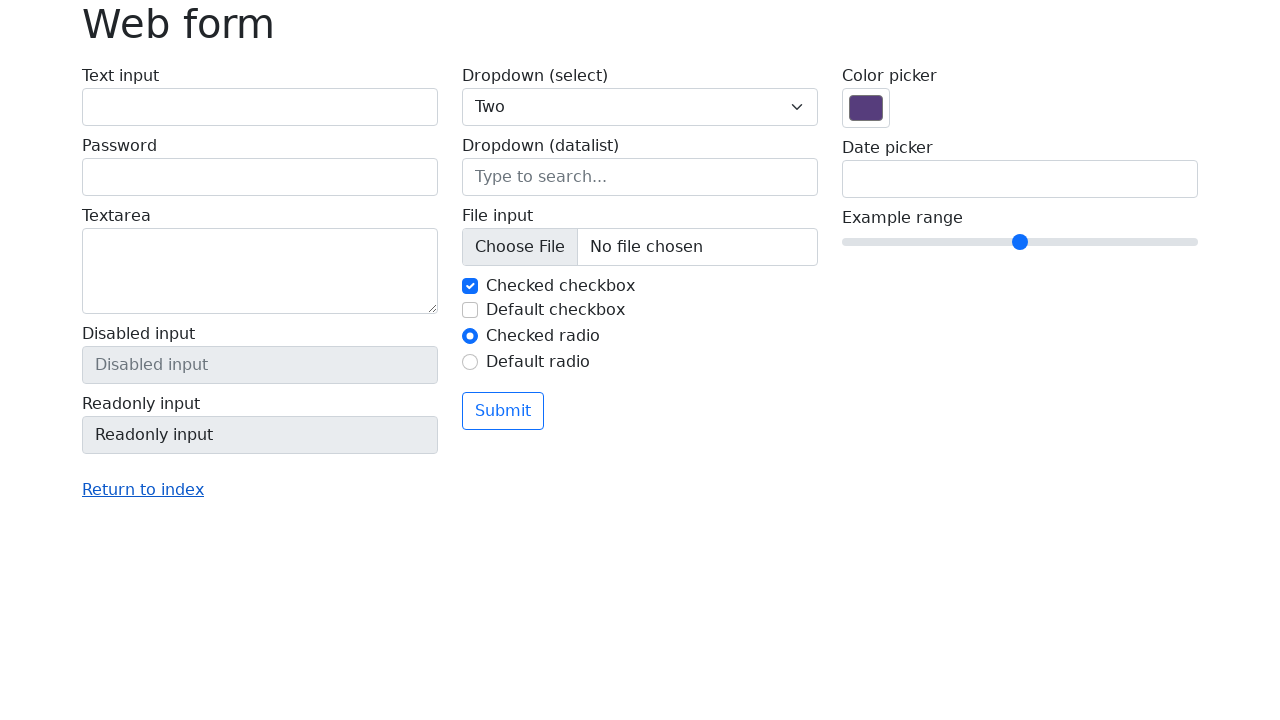

Selected option '3' from dropdown on select[name='my-select']
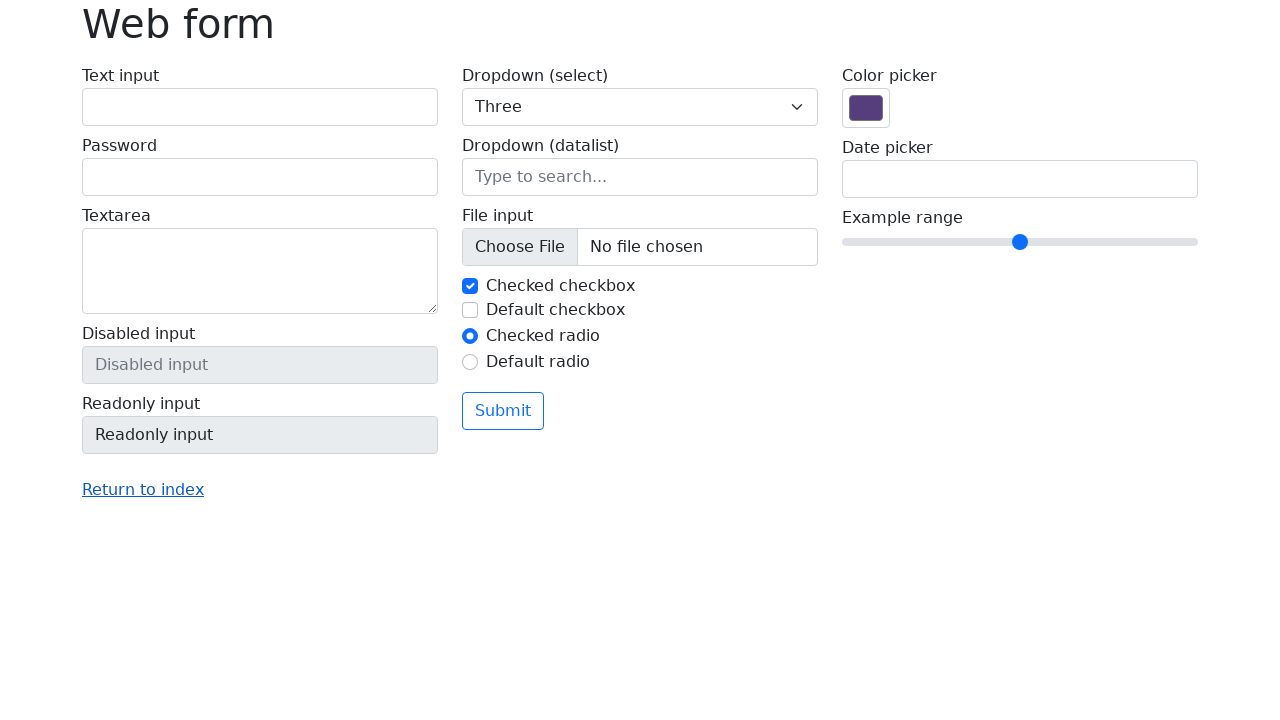

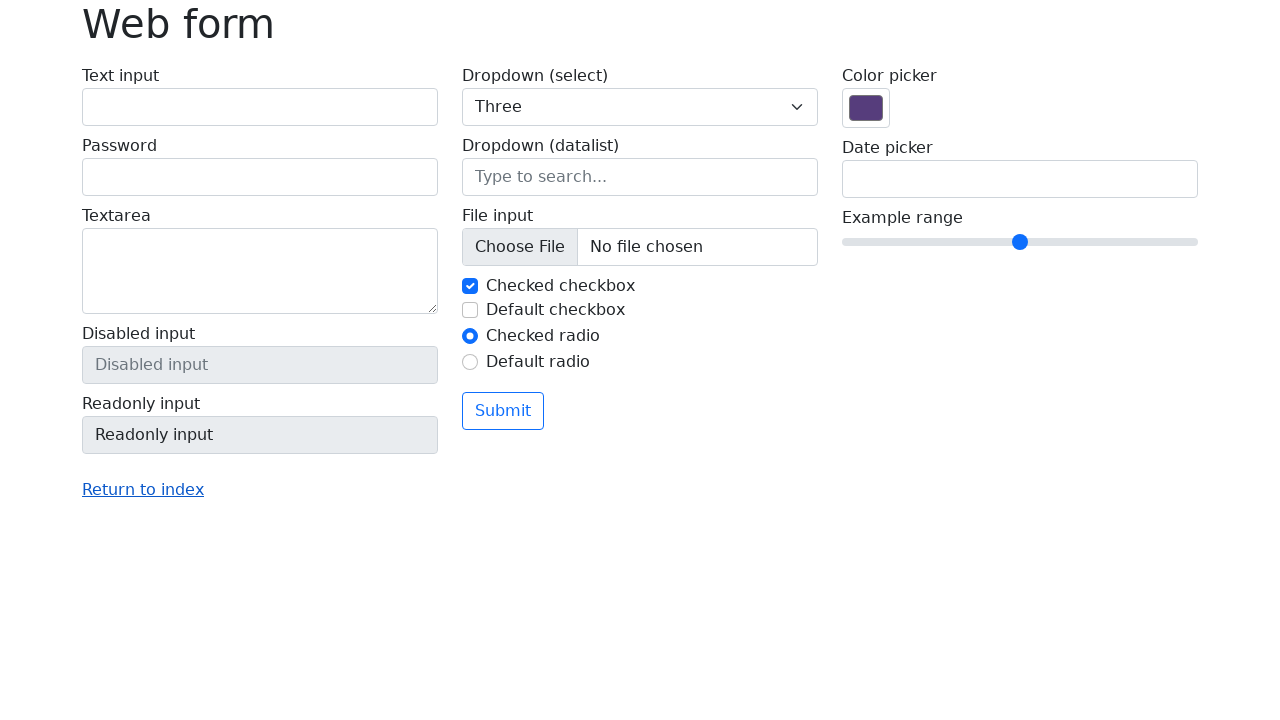